Navigates to the Golden Chariot website homepage and verifies the page loads successfully

Starting URL: https://www.goldenchariot.org/#/home

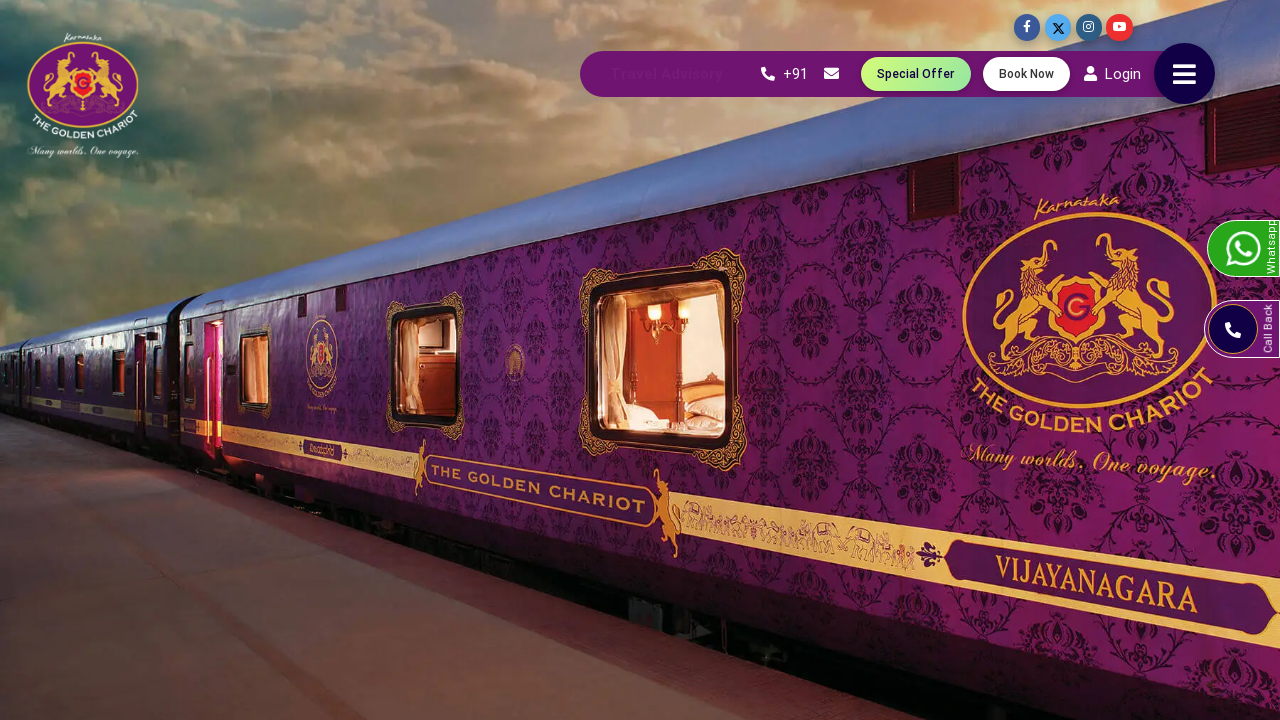

Waited for network idle state - page fully loaded
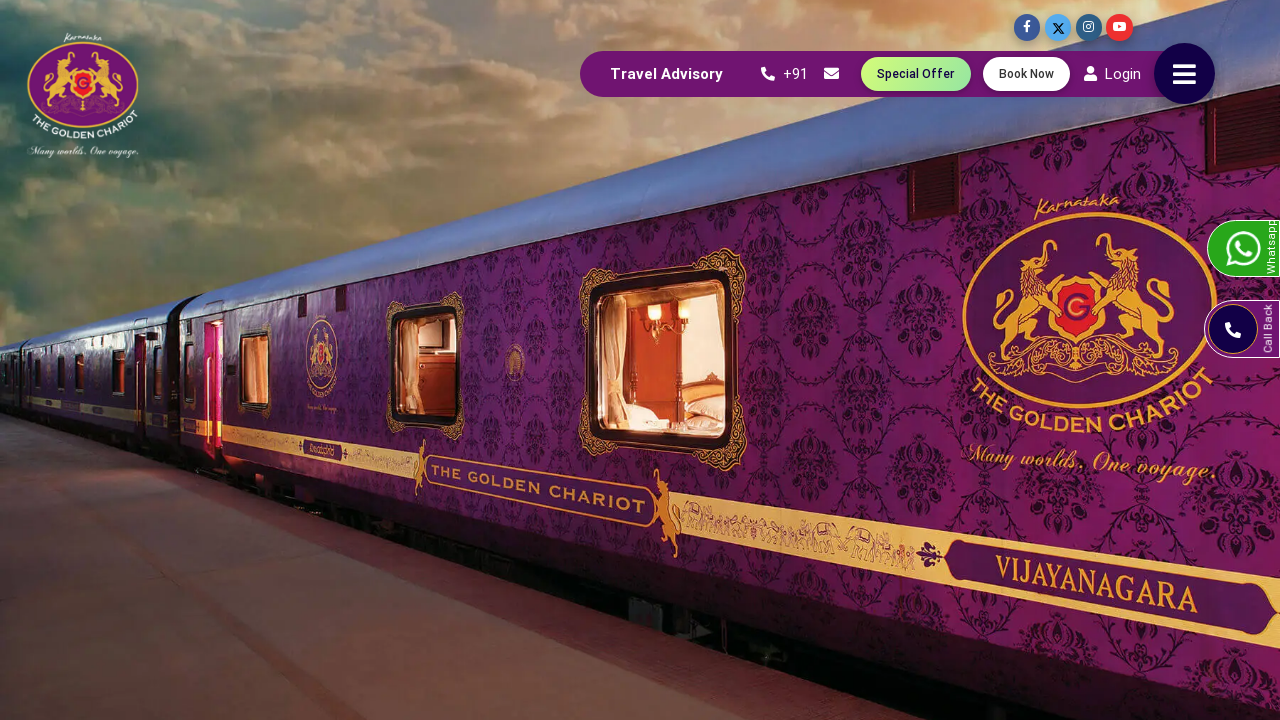

Body element is visible - Golden Chariot homepage verified
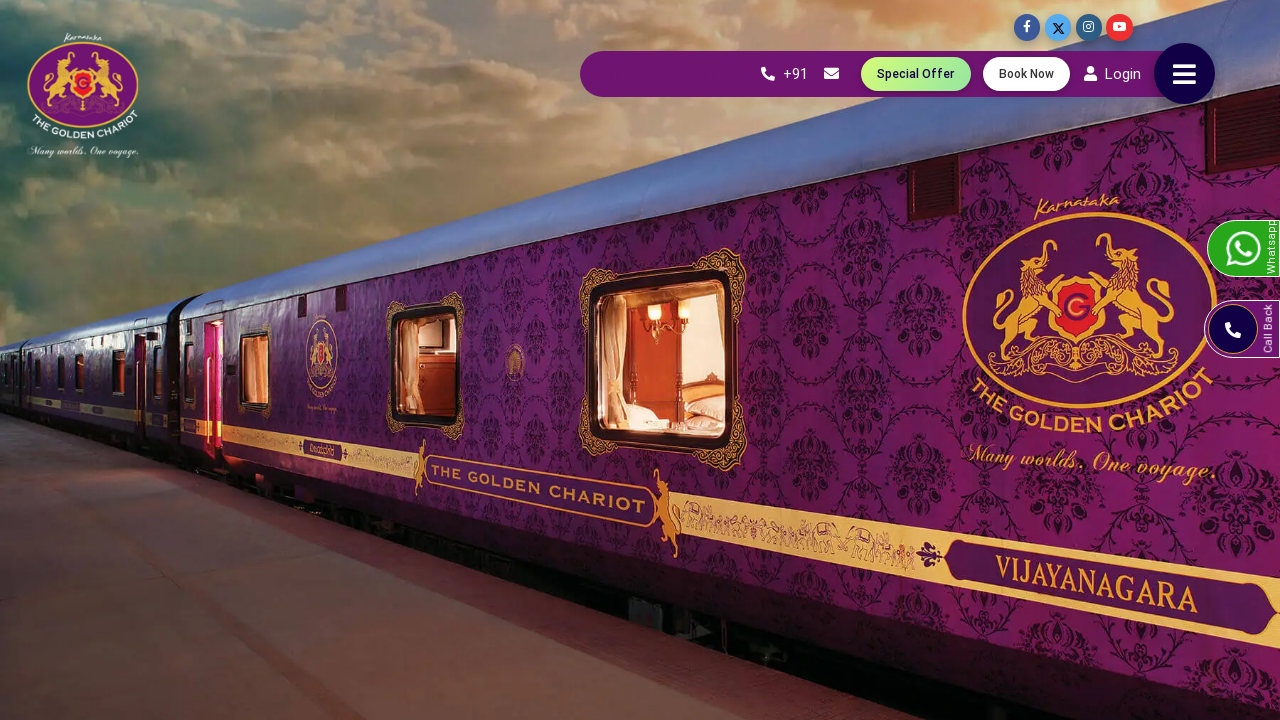

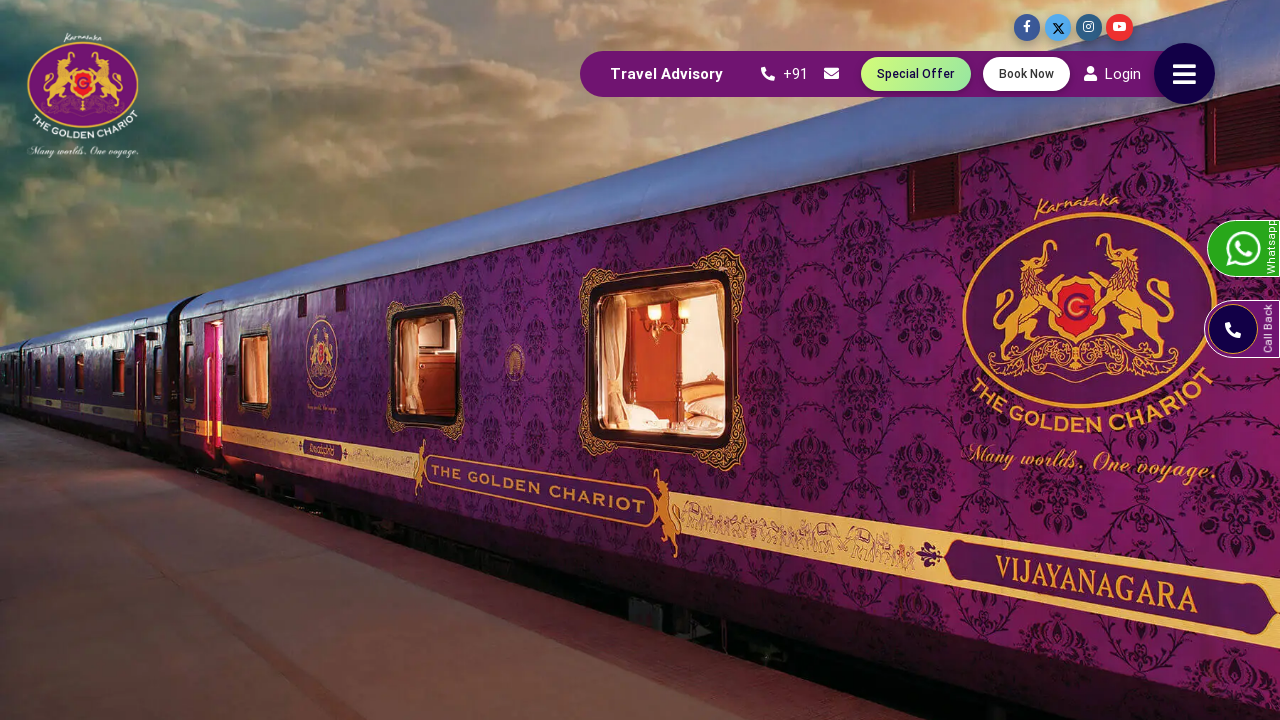